Tests the complete e-commerce purchase flow on DemoBlaze: selecting a product (Samsung Galaxy S6), adding it to cart, filling out order details, completing the purchase, and verifying the confirmation message.

Starting URL: https://www.demoblaze.com/index.html

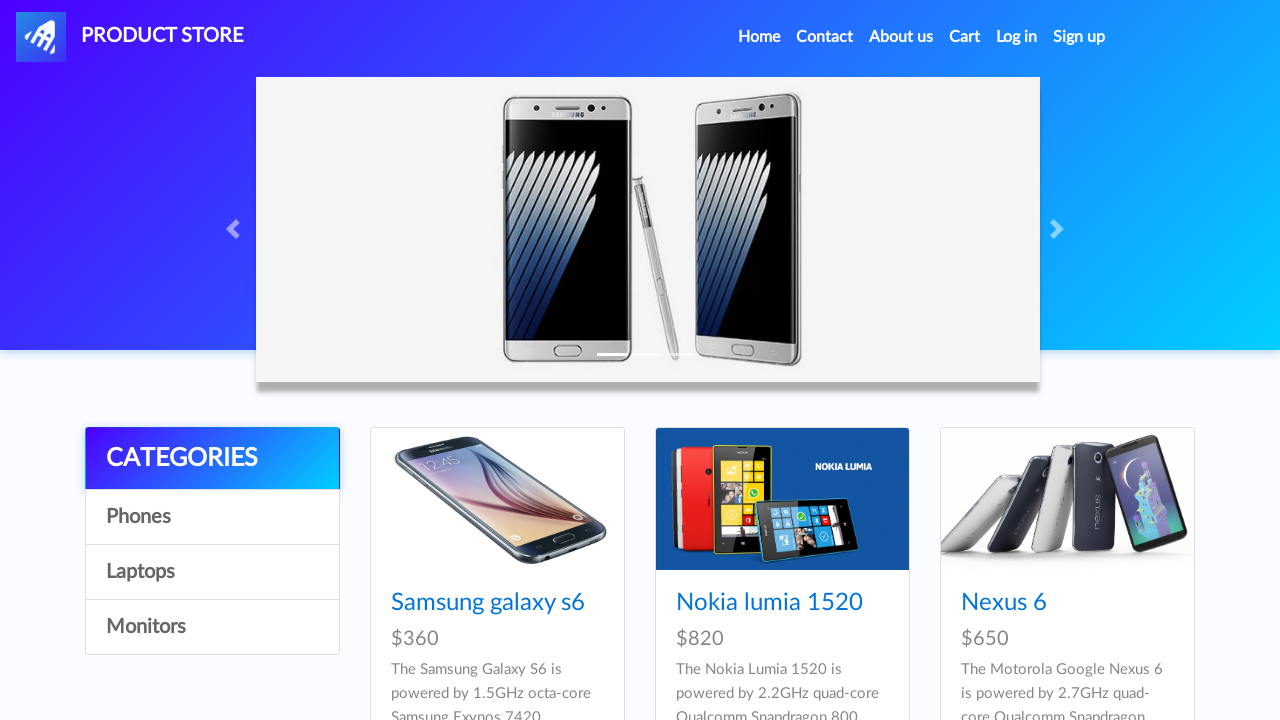

Waited for first product item to be visible
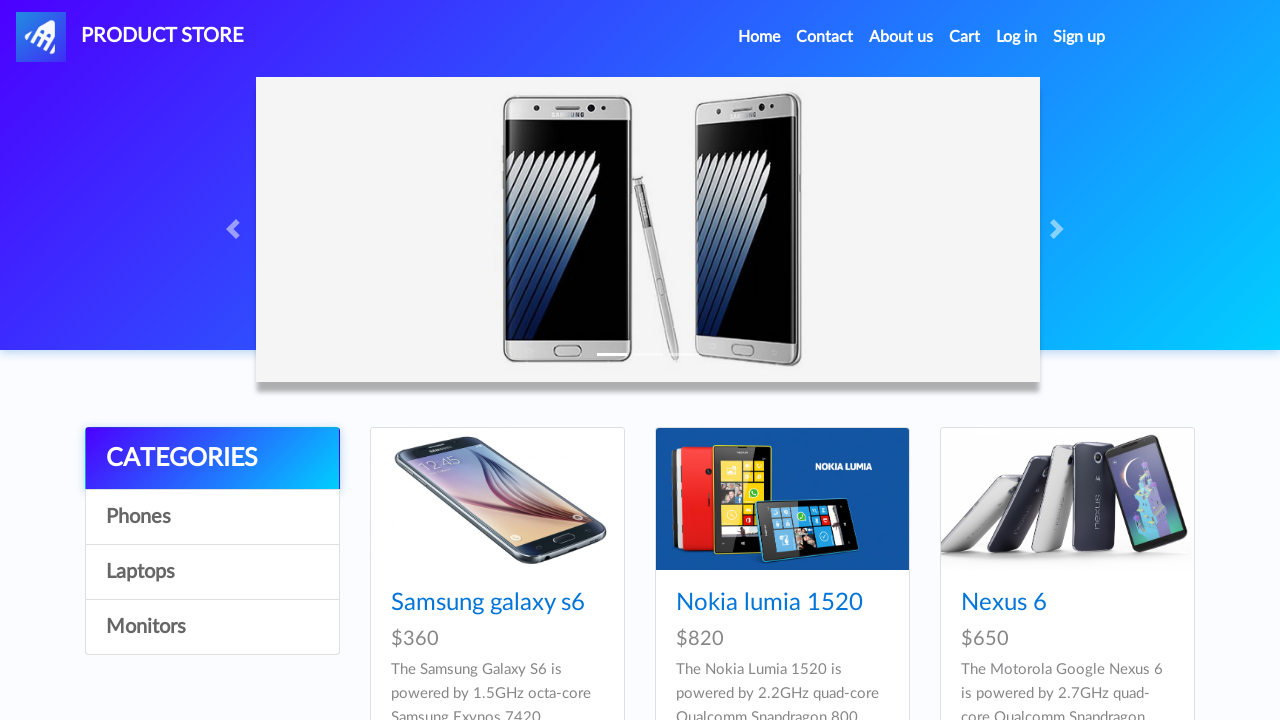

Clicked on Samsung Galaxy S6 product link at (488, 603) on #tbodyid>div:first-of-type>div>div>h4>a
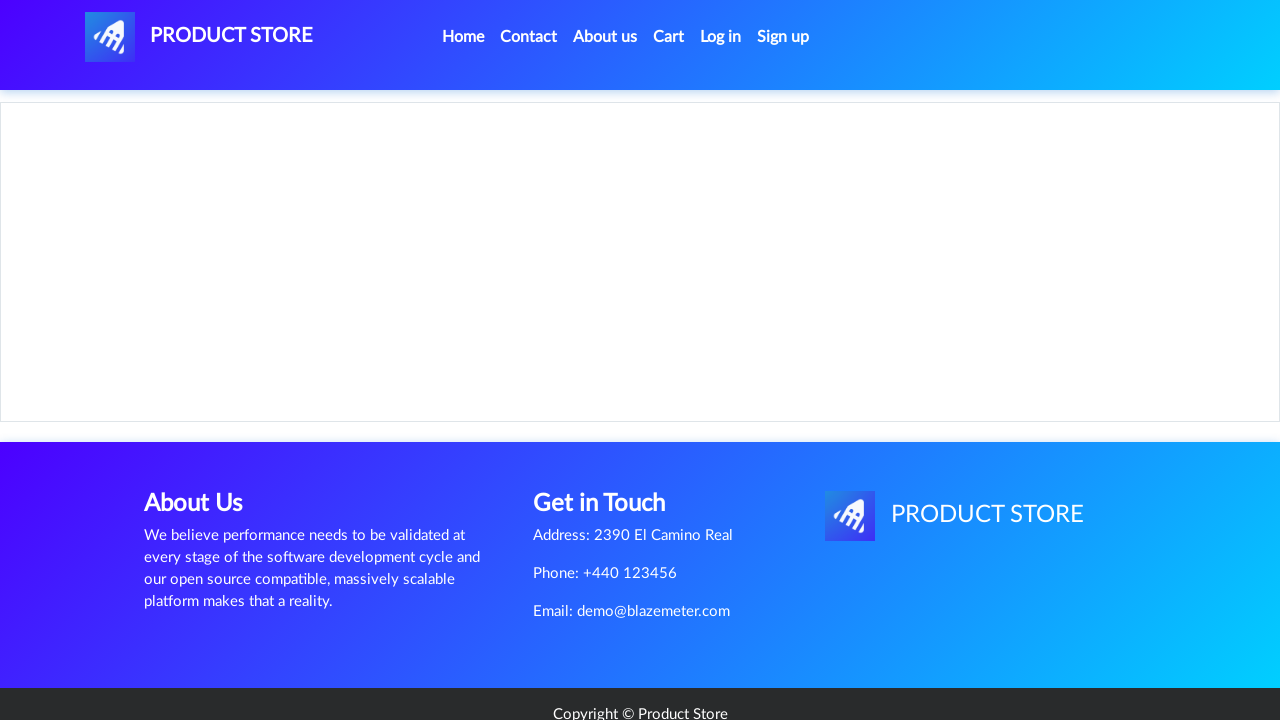

Product page loaded and product name is visible
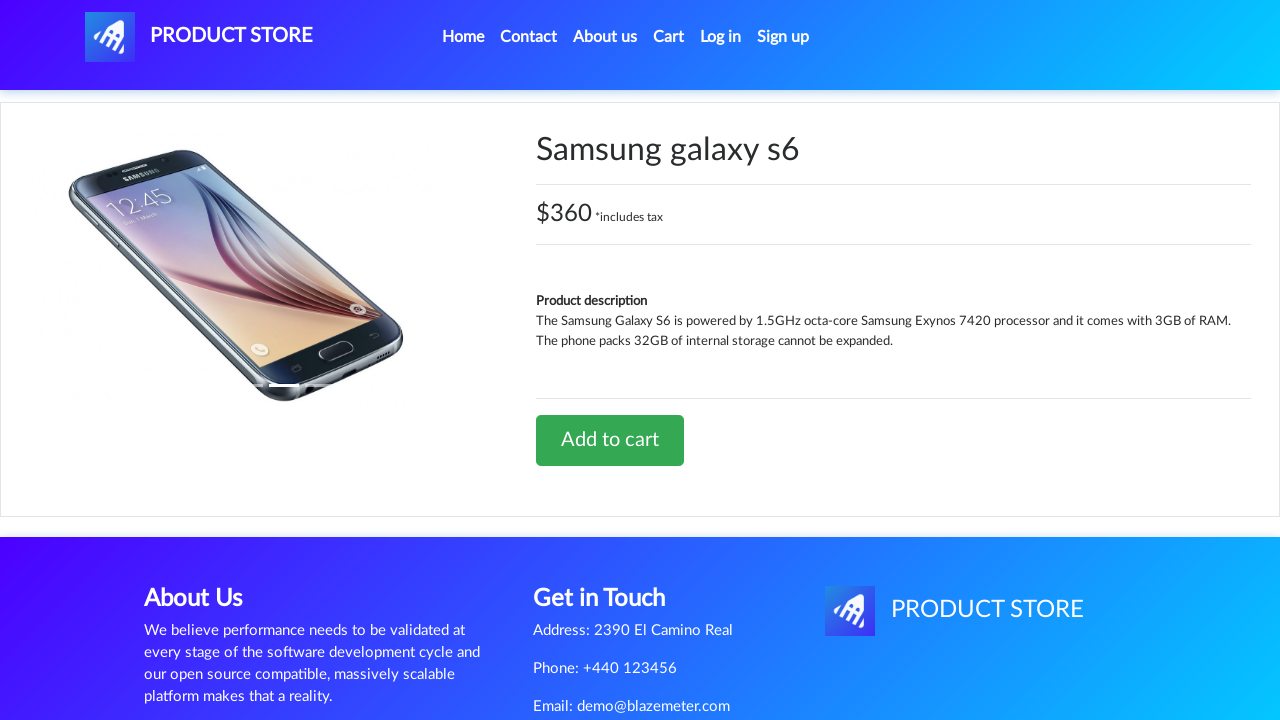

Clicked 'Add to cart' button at (610, 440) on a.btn.btn-success.btn-lg
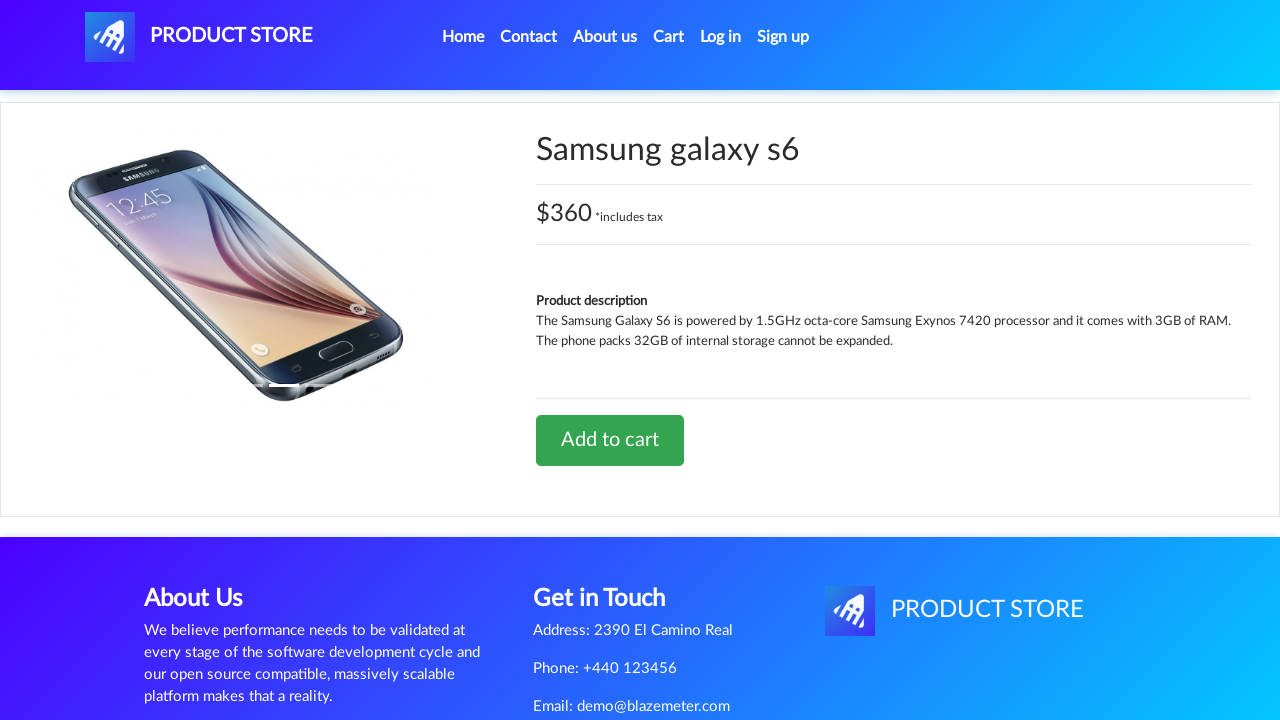

Accepted alert confirmation for adding item to cart
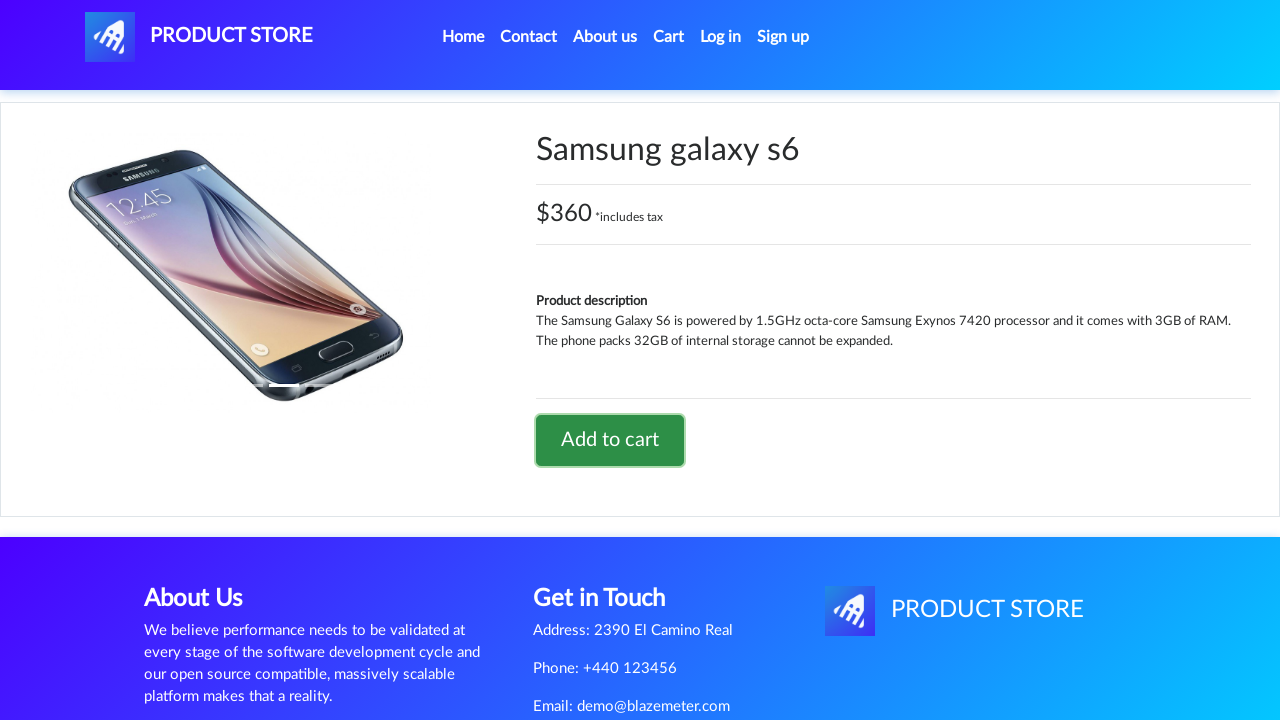

Clicked on Cart link in navigation at (669, 37) on div.navbar-collapse>ul>li:nth-of-type(4) a
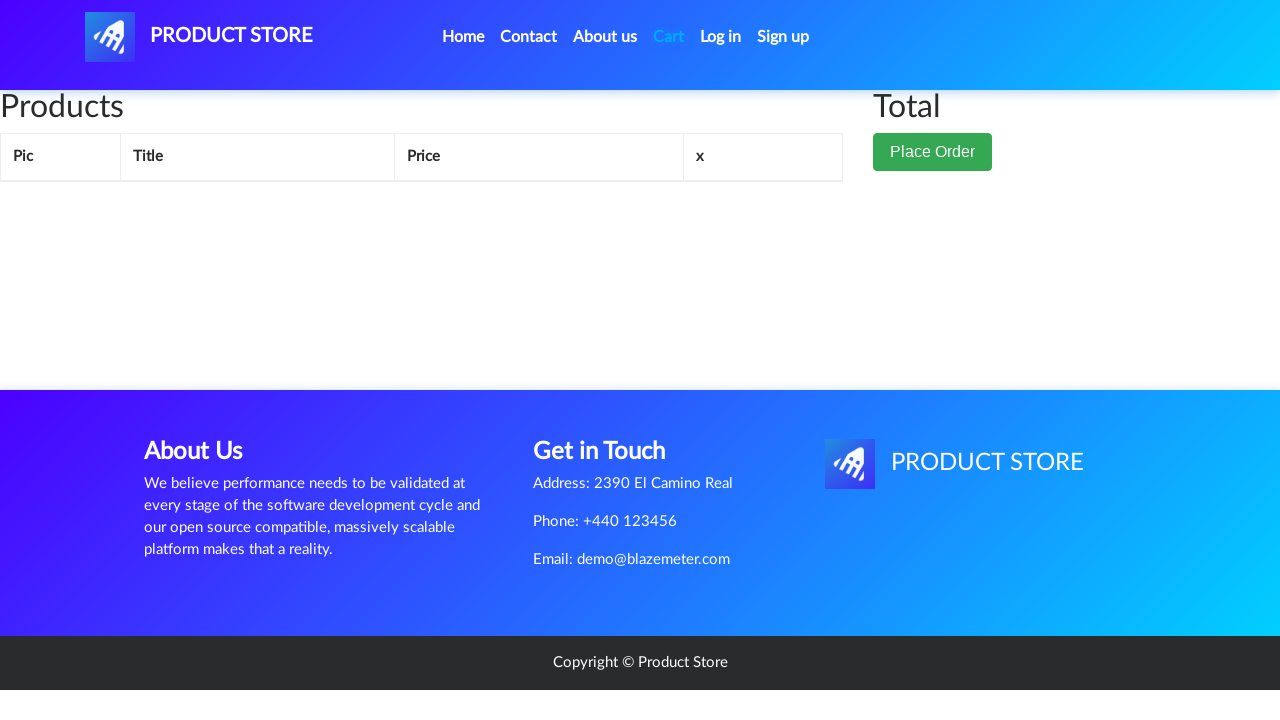

Cart page loaded and product item is visible
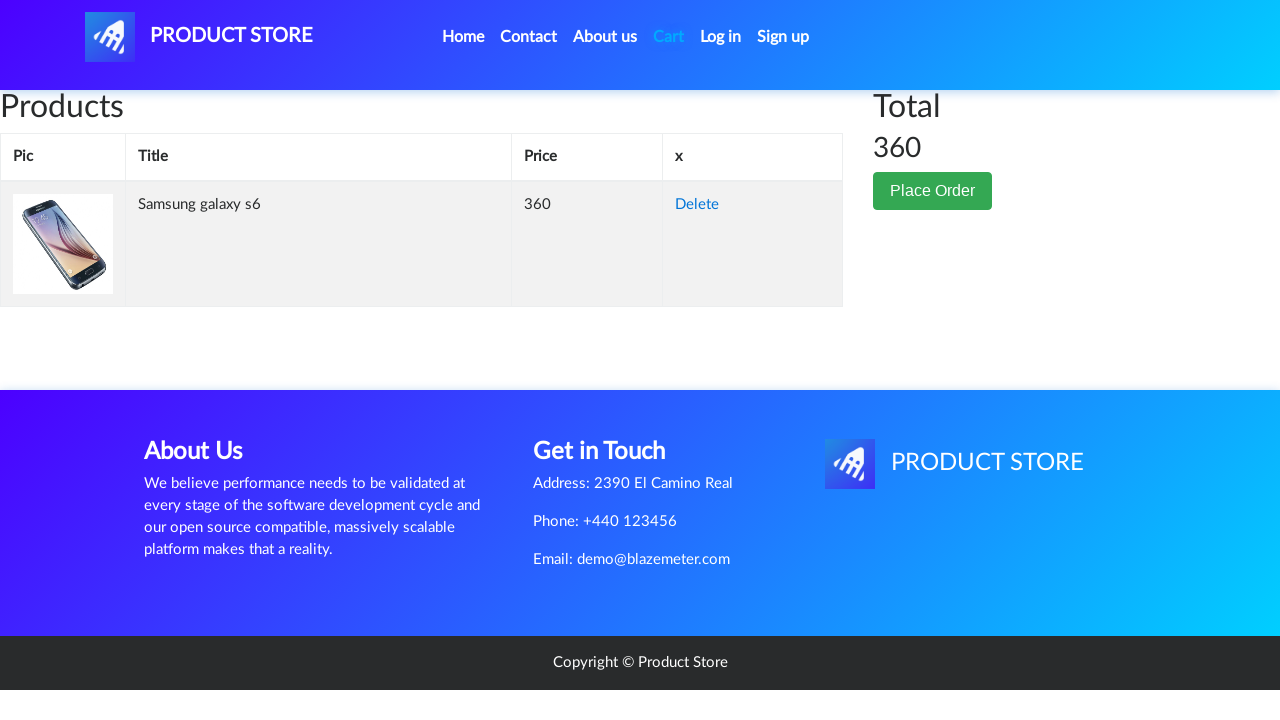

Clicked 'Place Order' button at (933, 191) on button.btn.btn-success
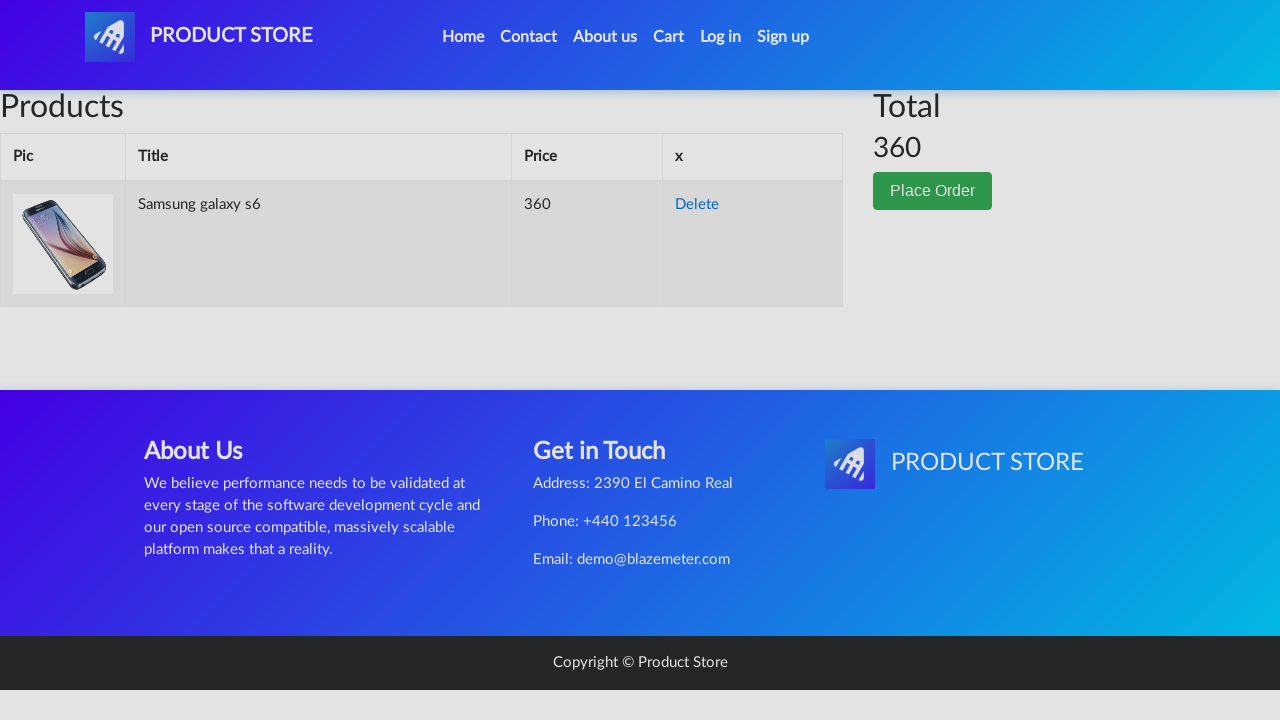

Order modal appeared
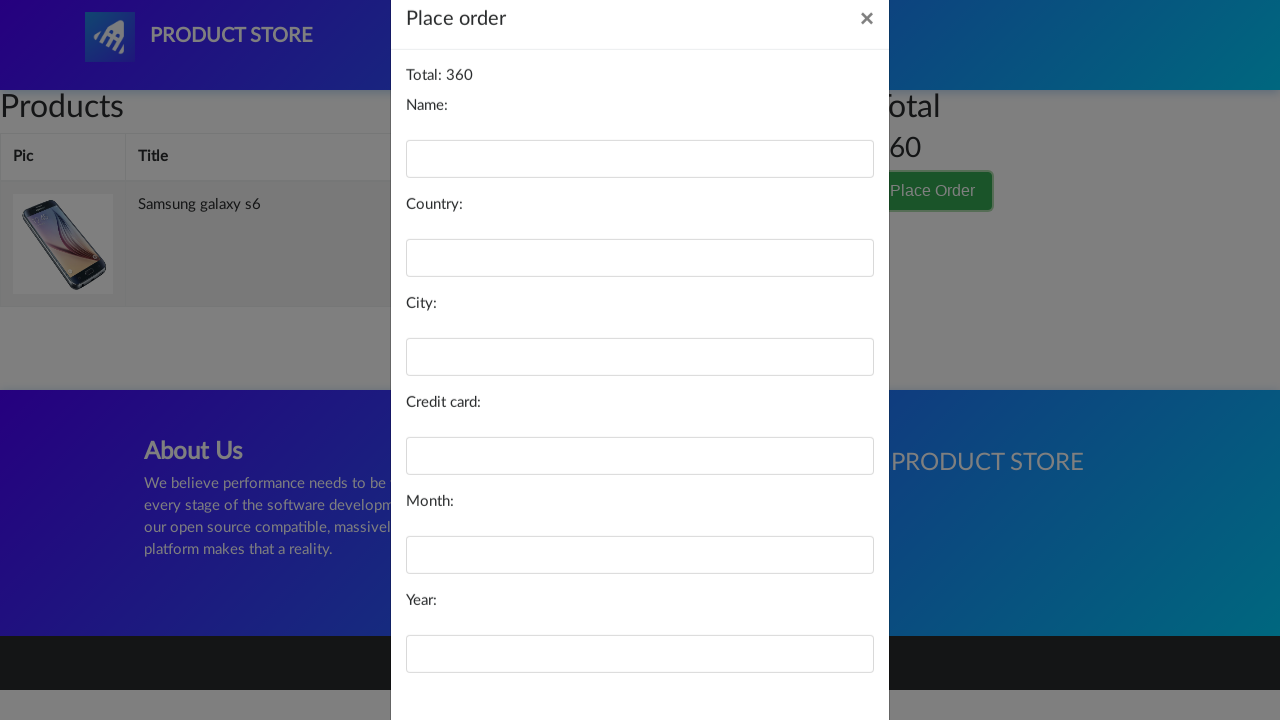

Filled in name field with 'Marcus Thompson' on div.modal.fade.show #name
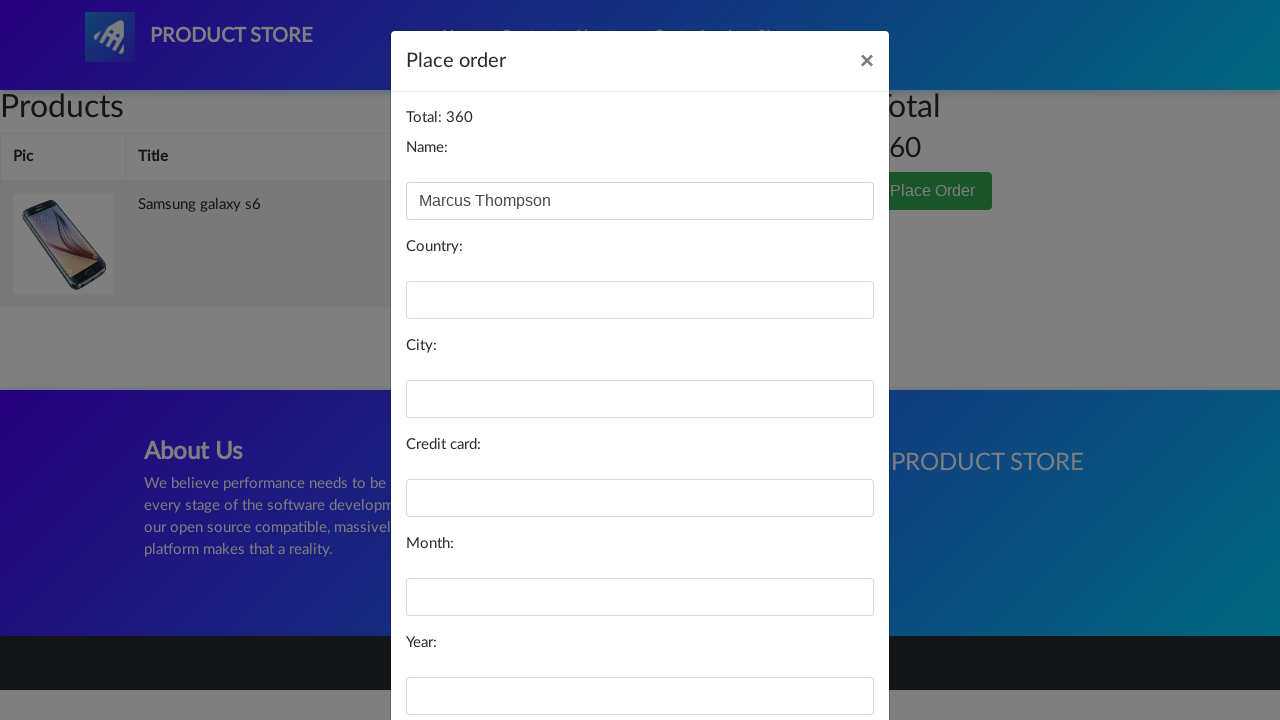

Filled in country field with 'Canada' on div.modal.fade.show #country
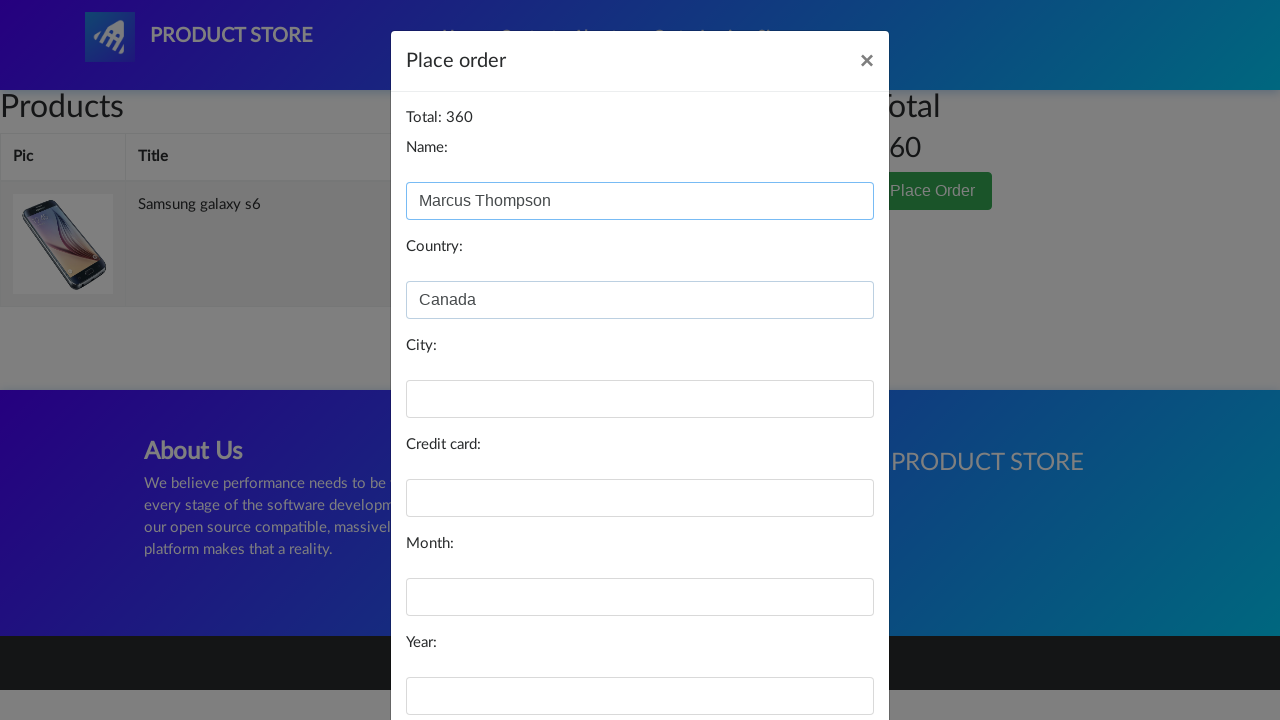

Filled in city field with 'Vancouver' on div.modal.fade.show #city
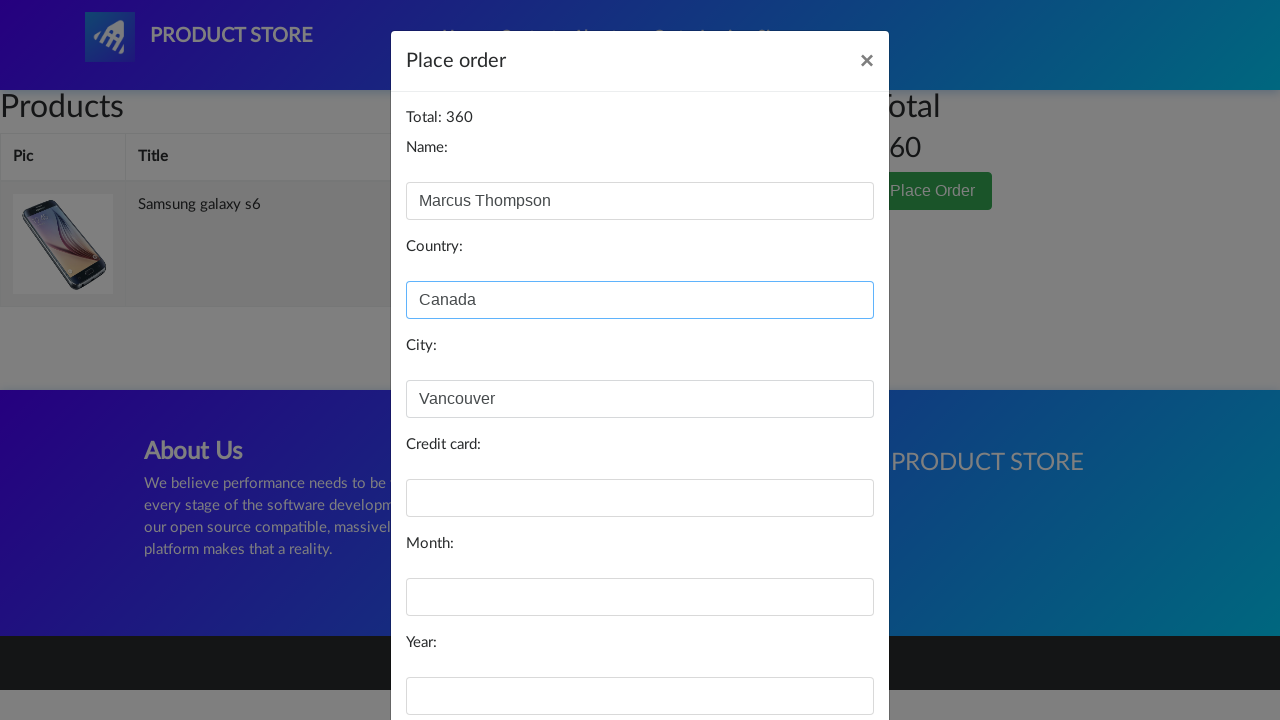

Filled in credit card field with card number on div.modal.fade.show #card
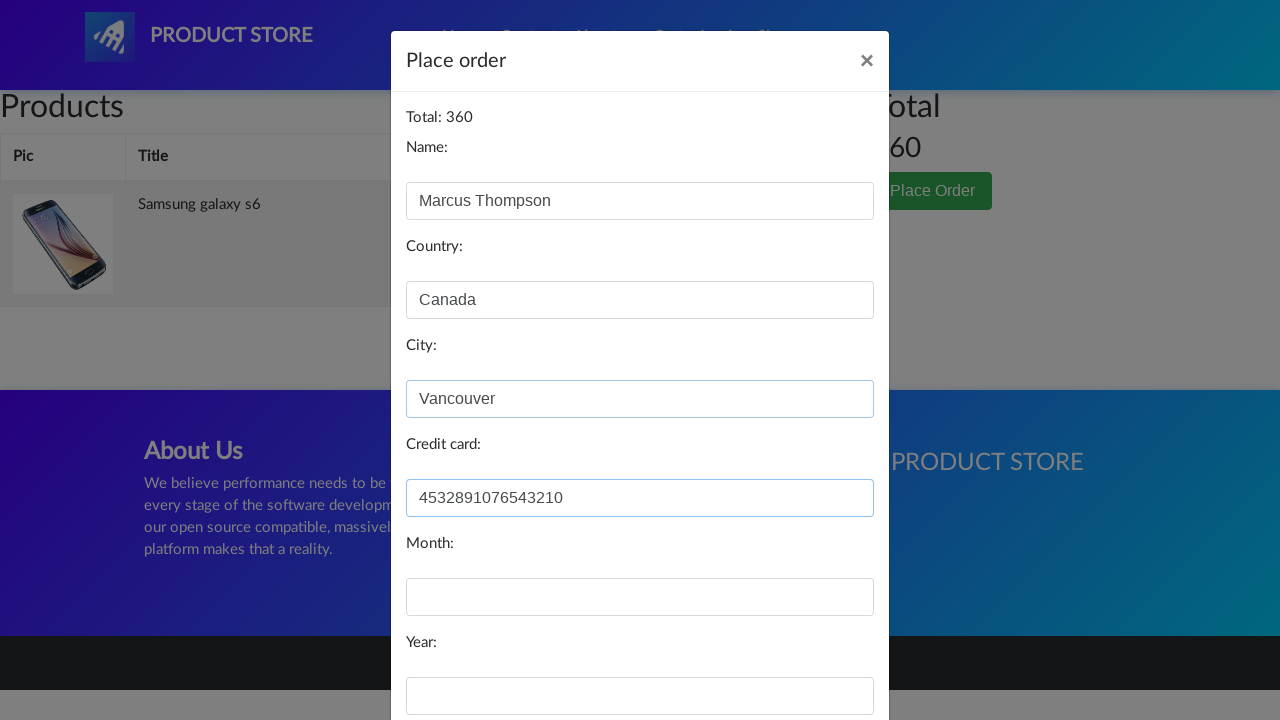

Filled in expiry month field with '08' on div.modal.fade.show #month
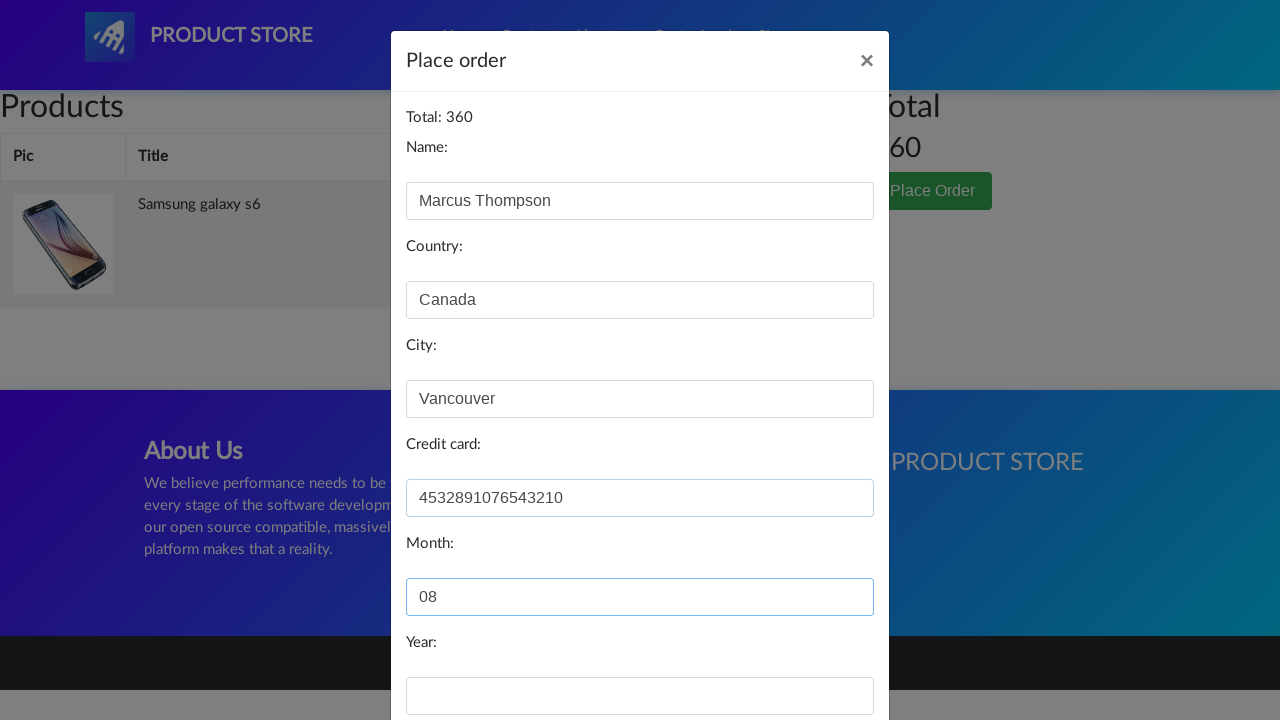

Filled in expiry year field with '2025' on div.modal.fade.show #year
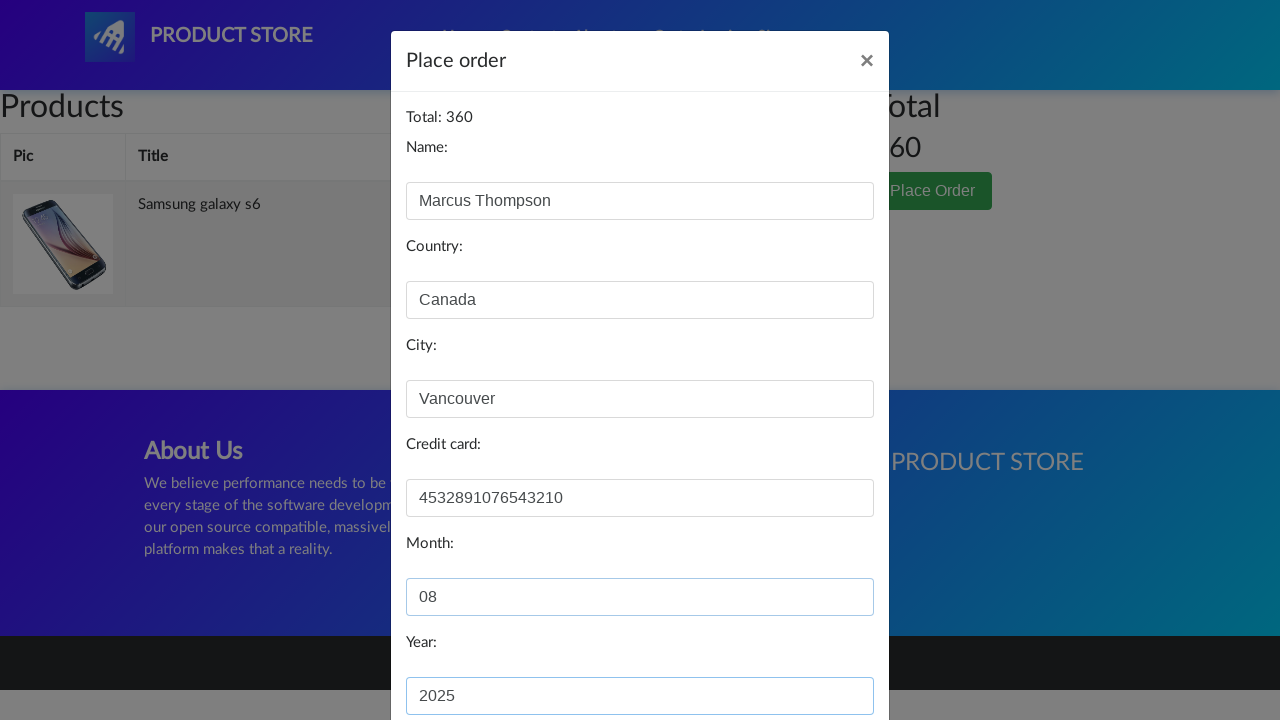

Clicked 'Purchase' button to complete order at (823, 655) on #orderModal div.modal-footer>button:last-of-type
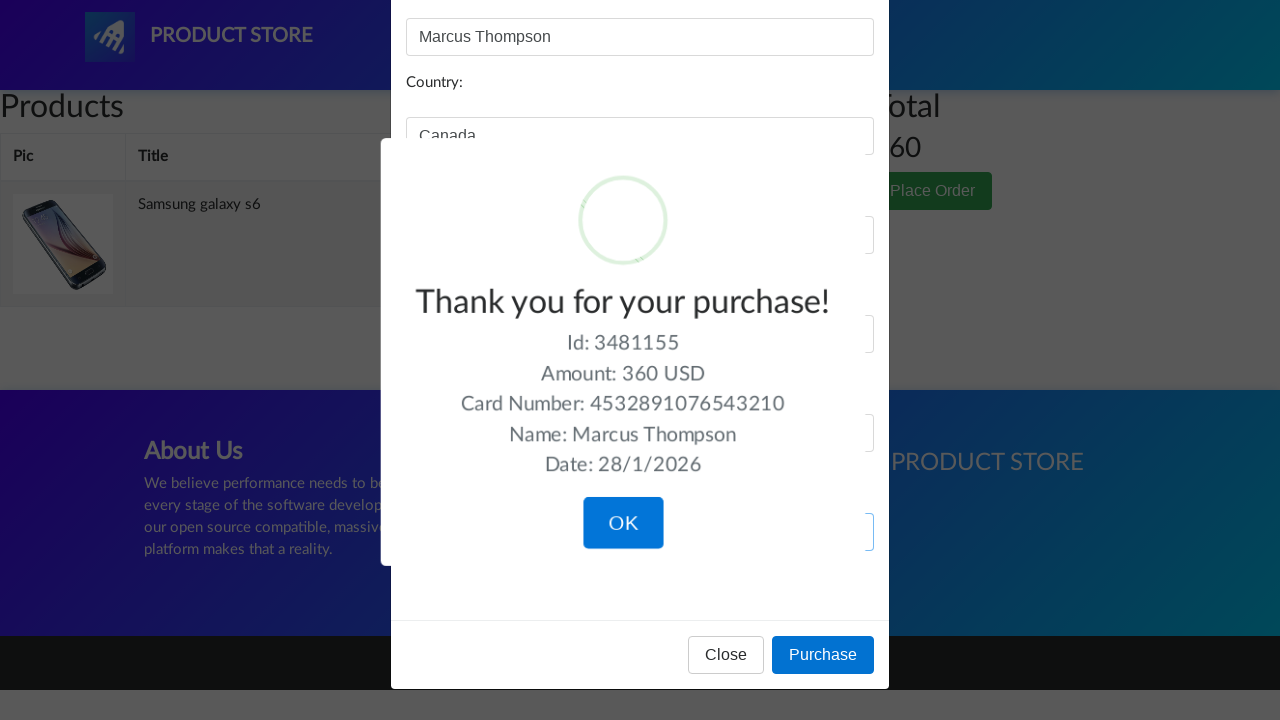

Purchase confirmation modal appeared with thank you message
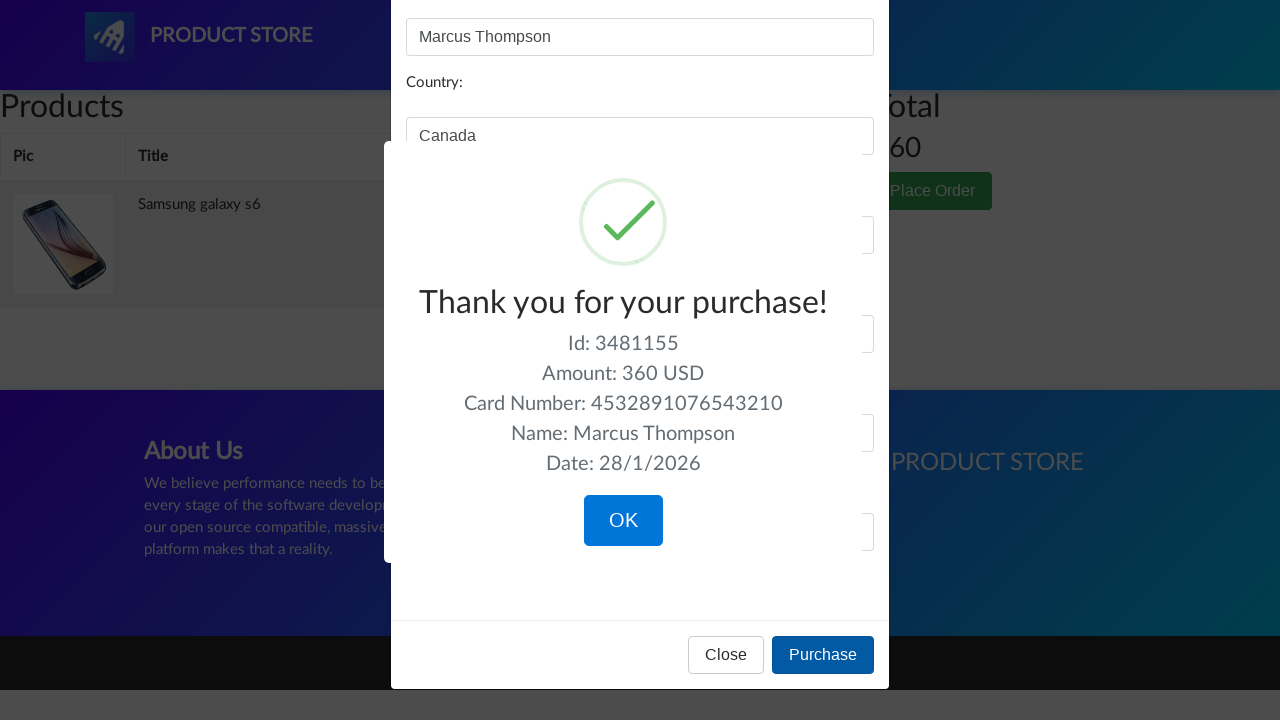

Clicked OK button to confirm purchase and return to home page at (623, 521) on div.sa-confirm-button-container>button
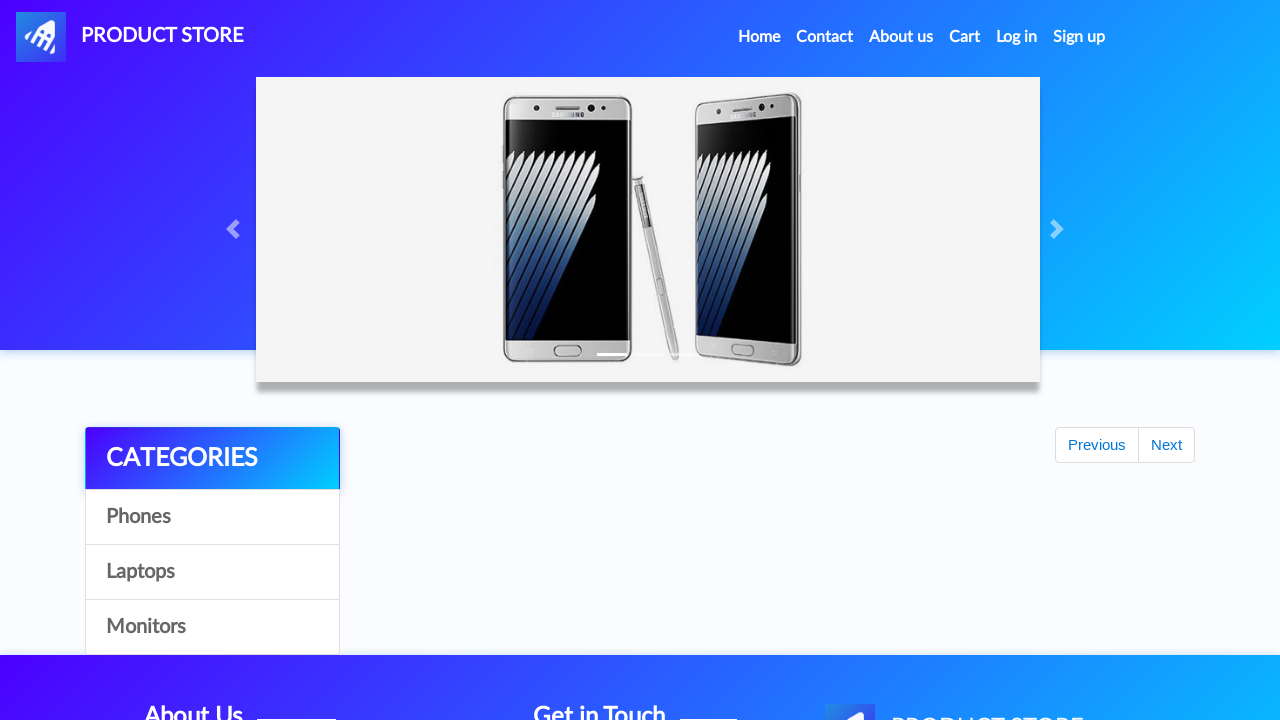

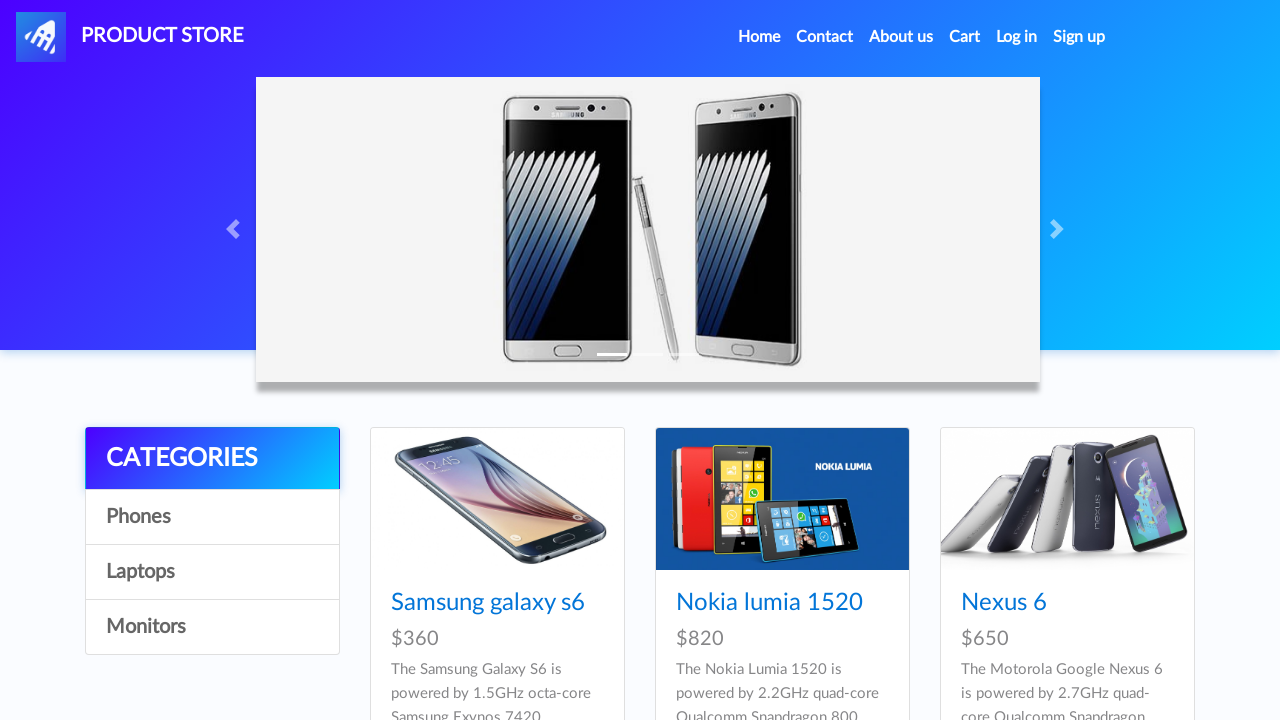